Navigates to a page with video content, waits for video elements to load, and sends a spacebar key press to control video playback.

Starting URL: https://is.gd/WVZvnI

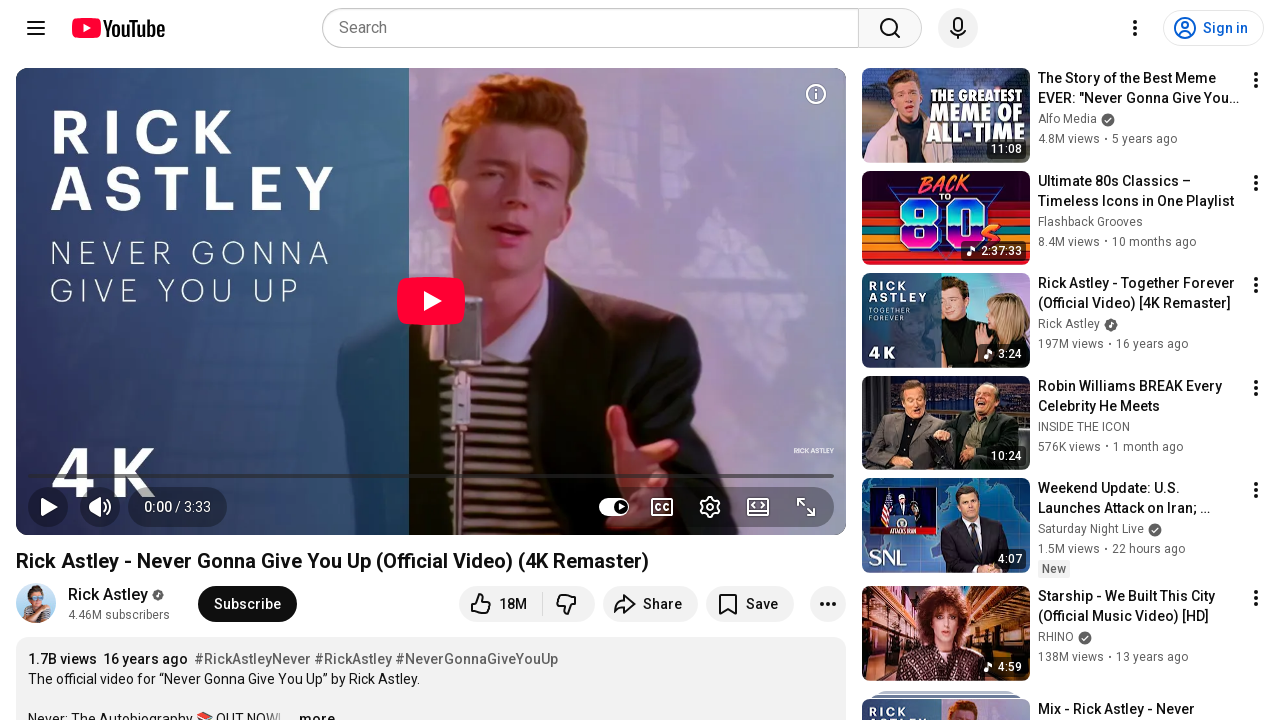

Navigated to video playback page
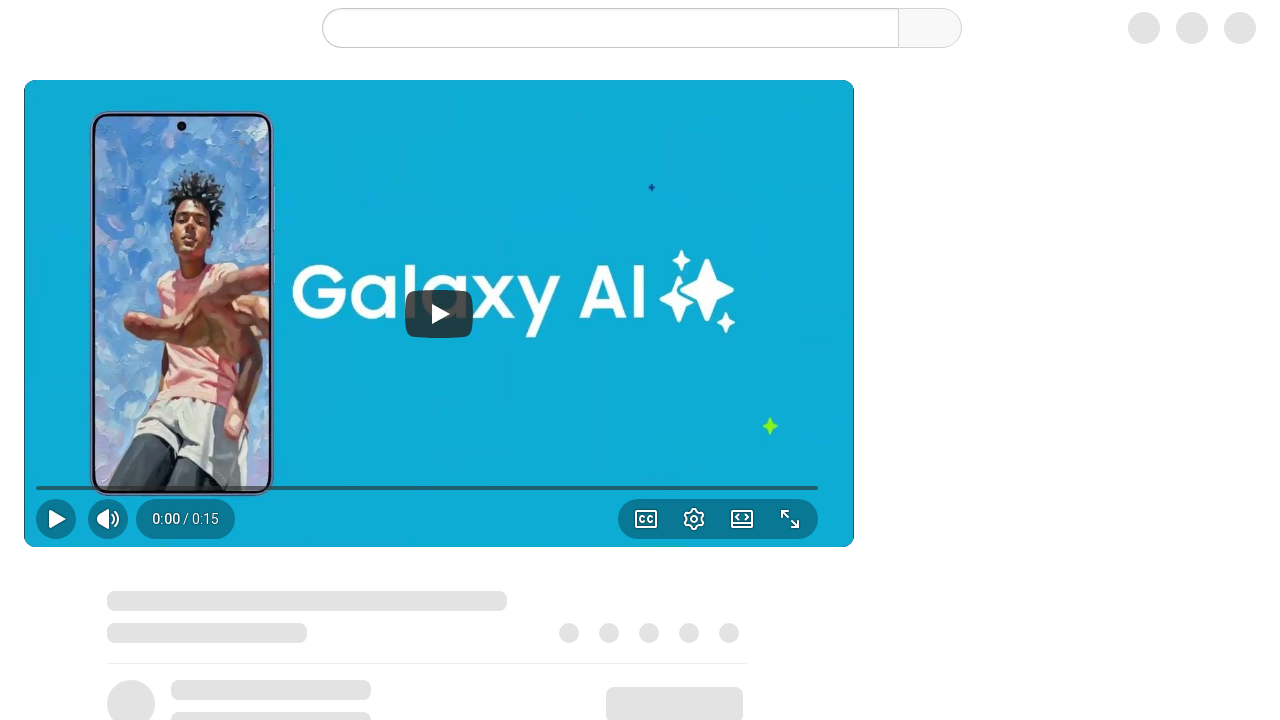

Video element loaded on the page
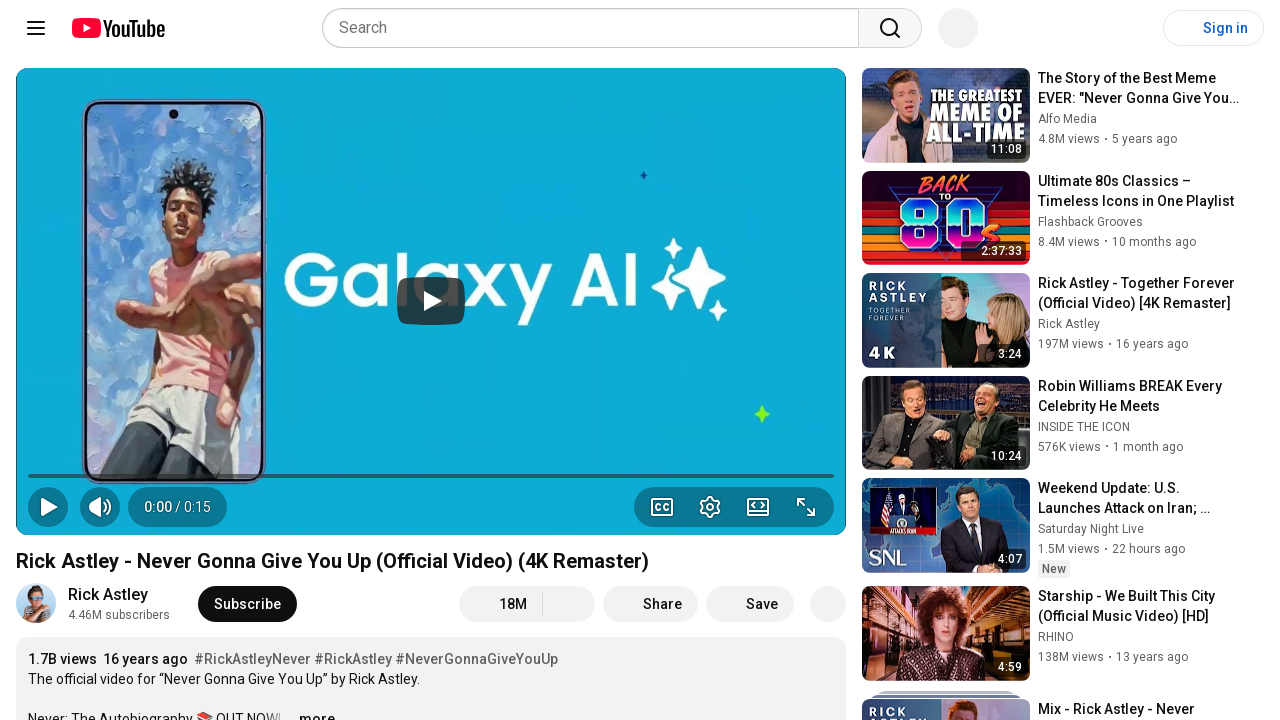

Pressed spacebar to control video playback
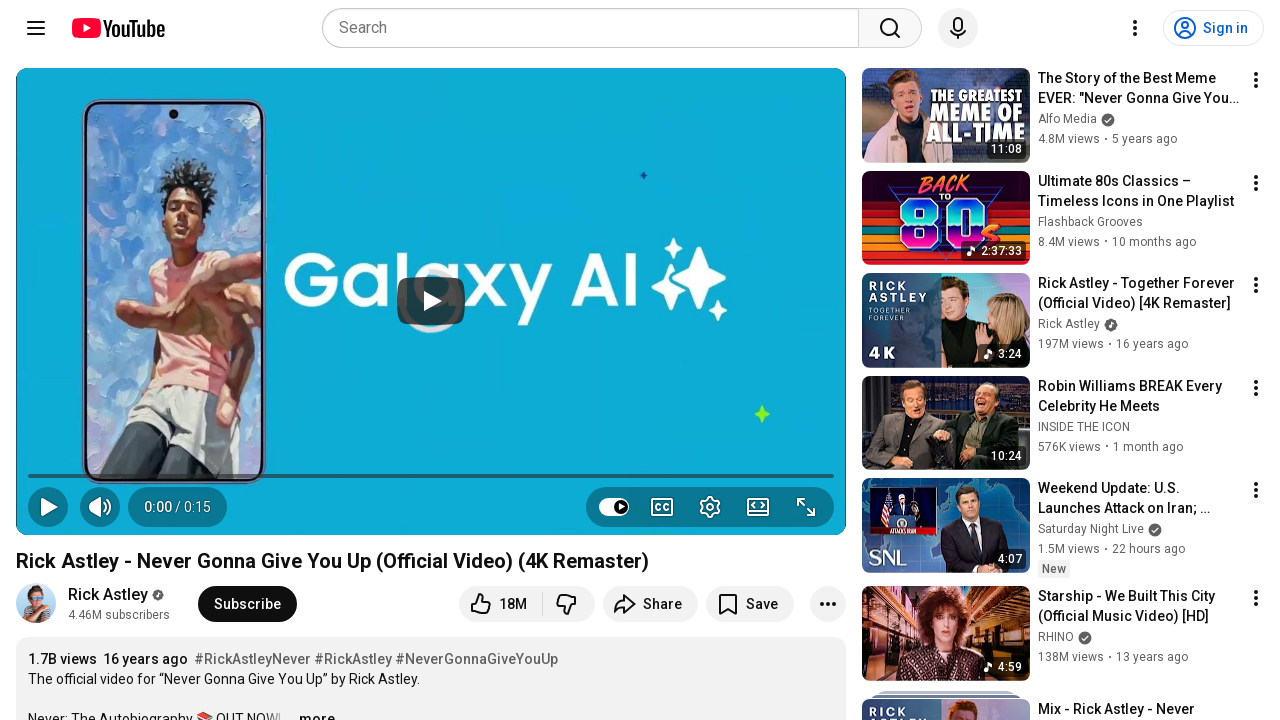

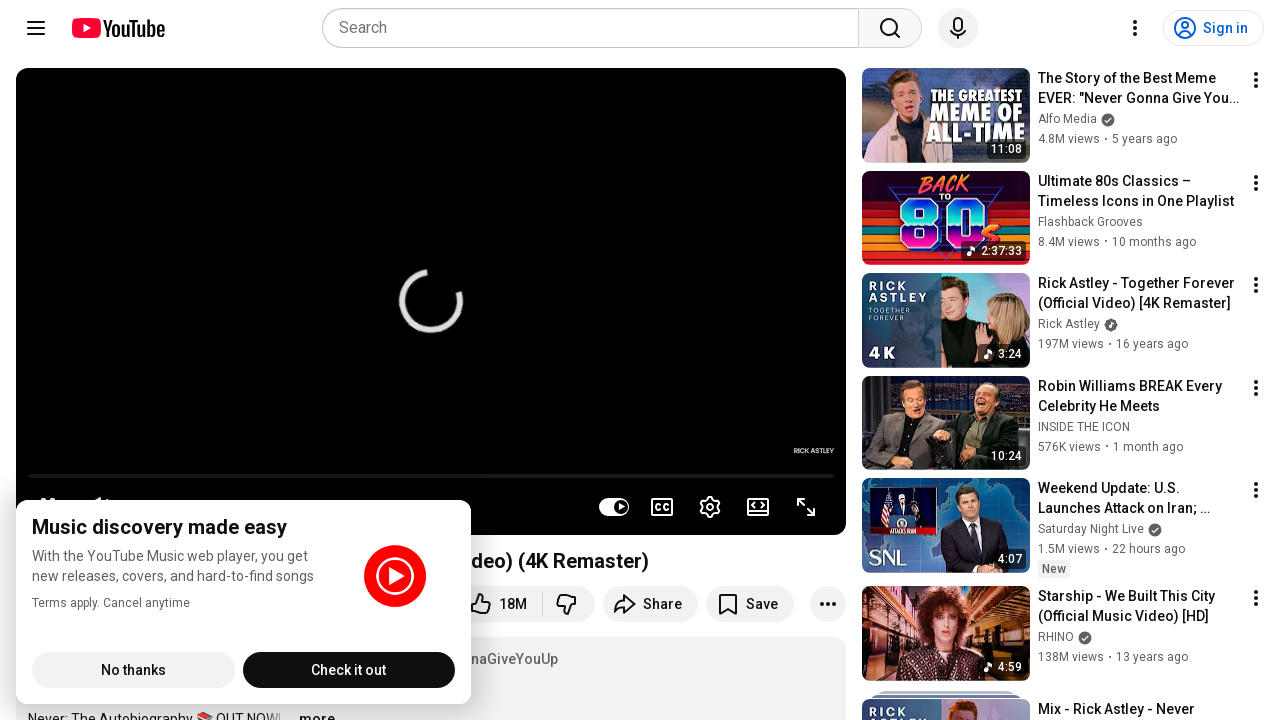